Tests registration form submission by filling in required fields including name, email, phone, and address, then verifying successful registration message

Starting URL: http://suninjuly.github.io/registration1.html

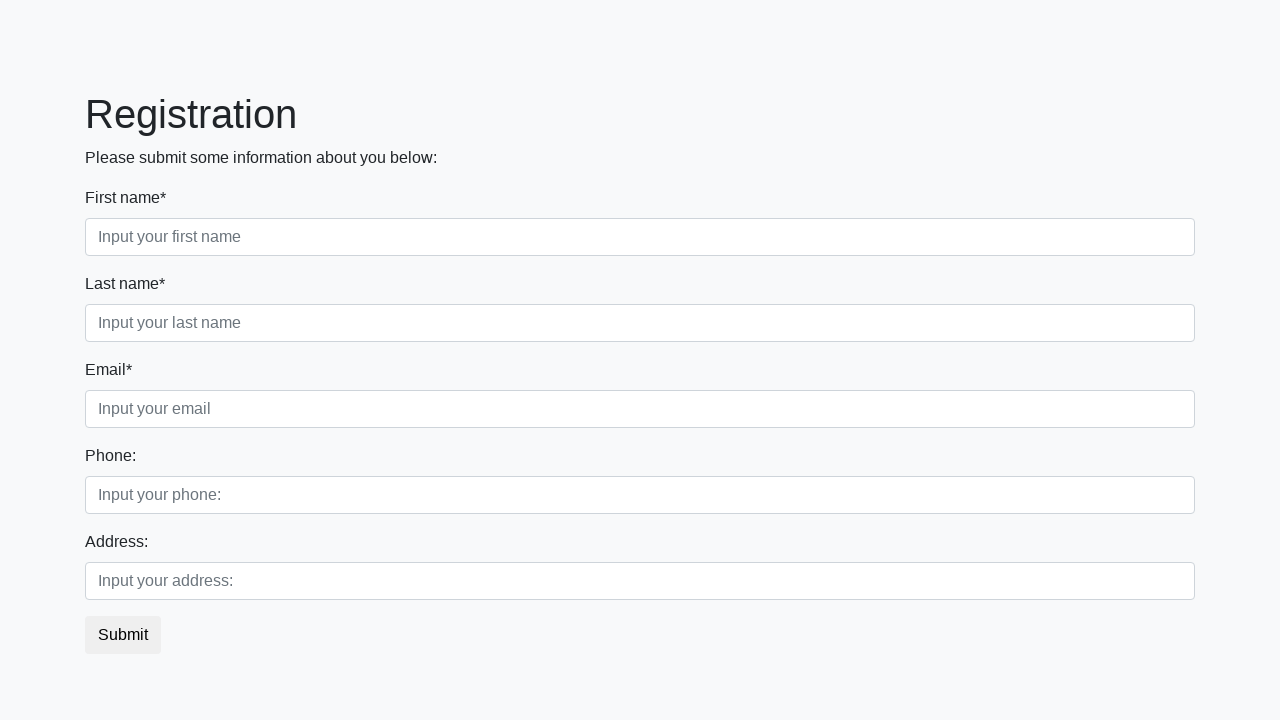

Navigated to registration form page
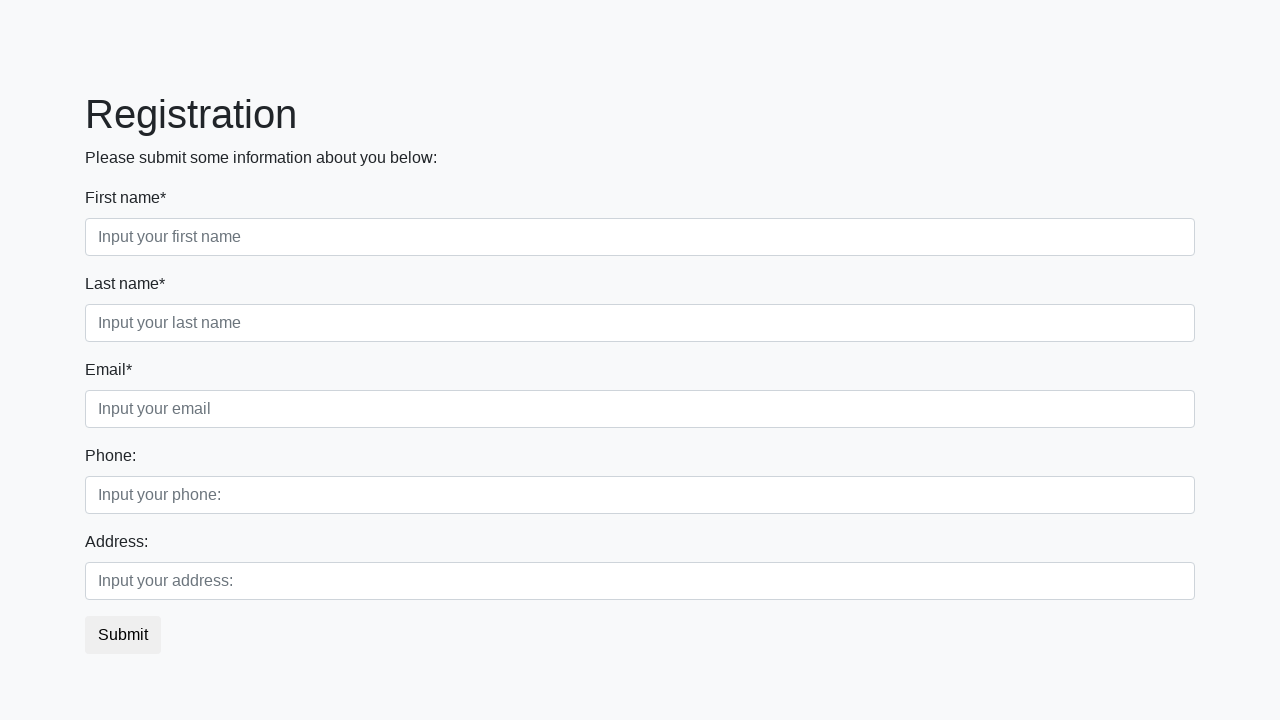

Filled first name field with 'Ivan' on .first_block .first
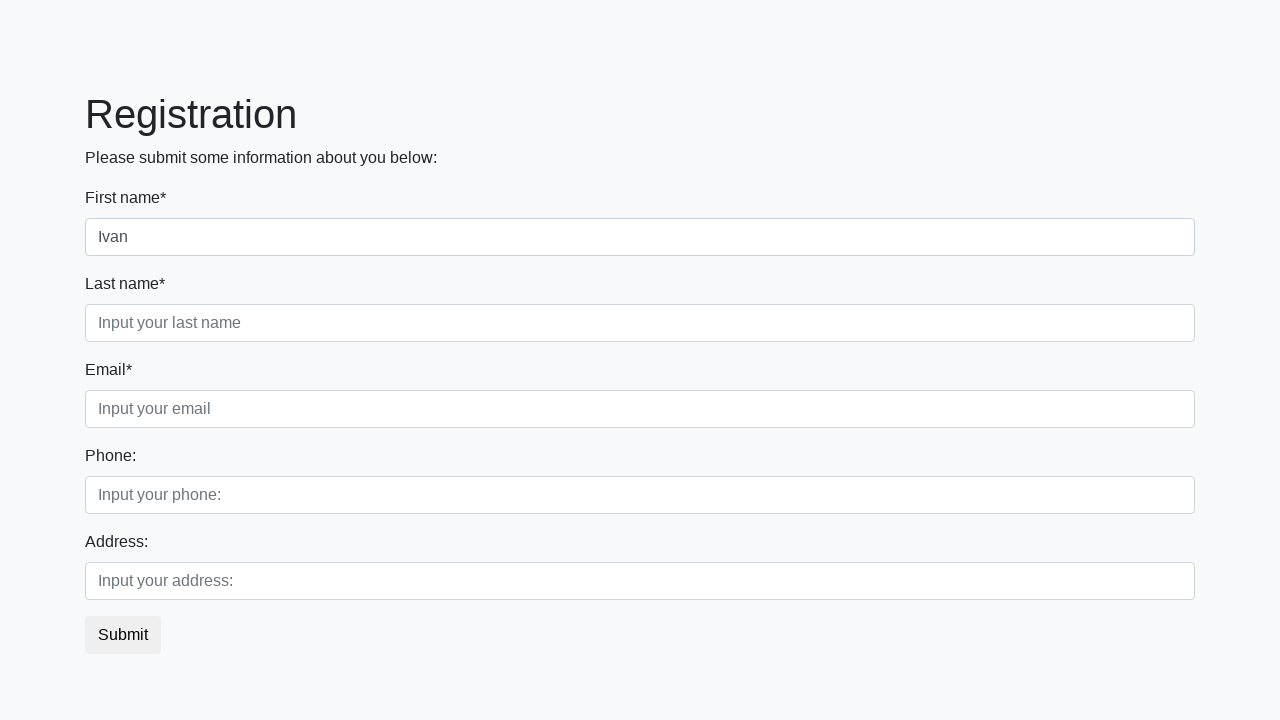

Filled last name field with 'Petrov' on .first_block .second
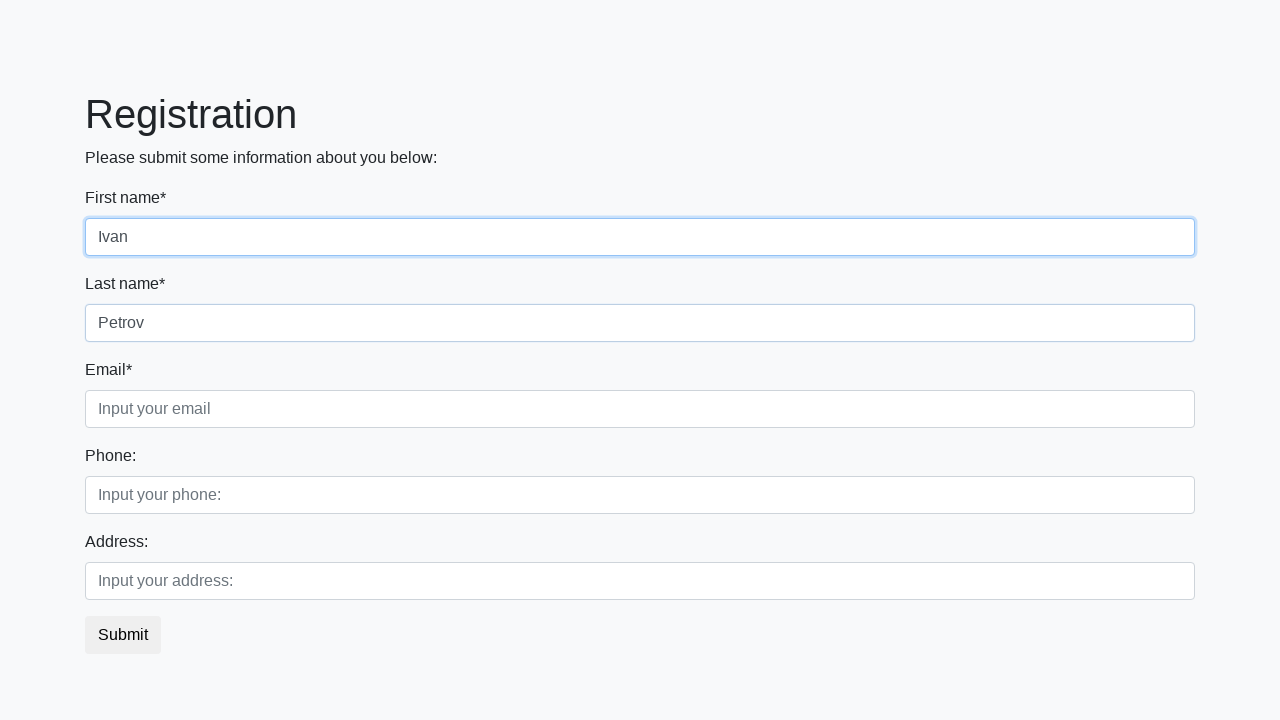

Filled email field with 'I.Petrov@gmail.com' on .first_block .third
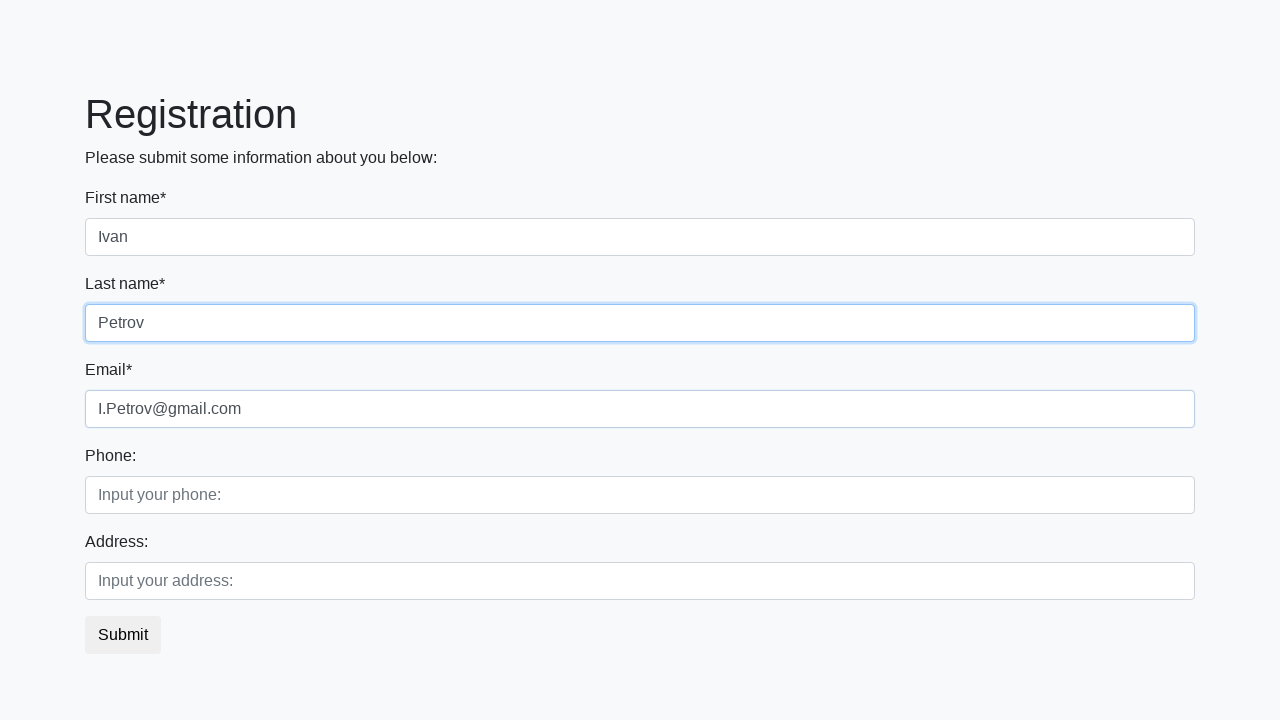

Filled phone number field with '91111111' on .second_block .first
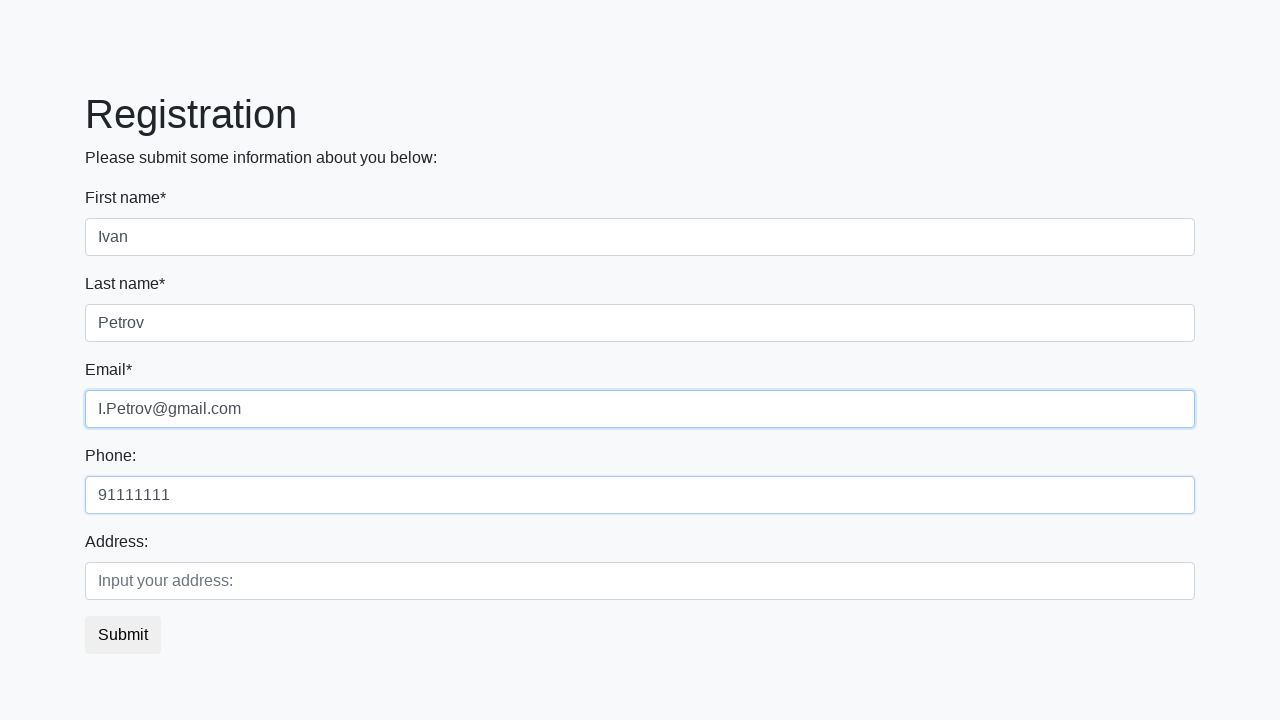

Filled address field with 'New York' on .second_block .second
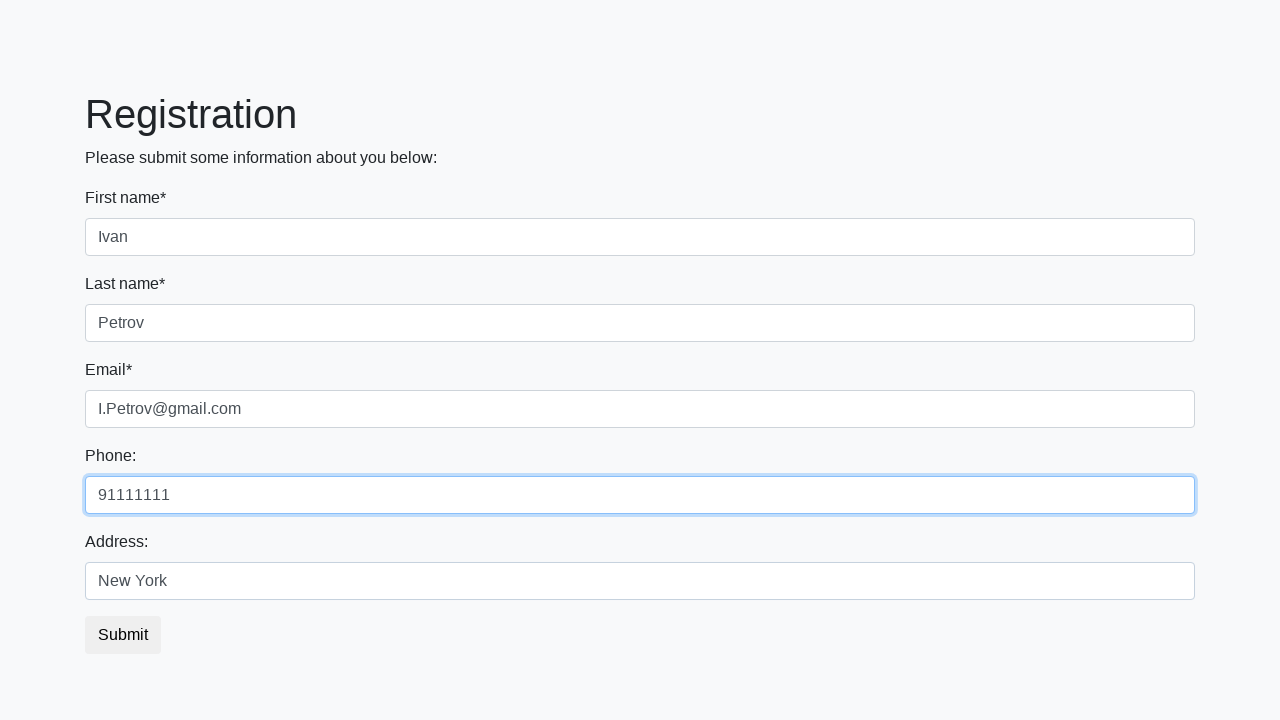

Clicked submit button to register at (123, 635) on button.btn
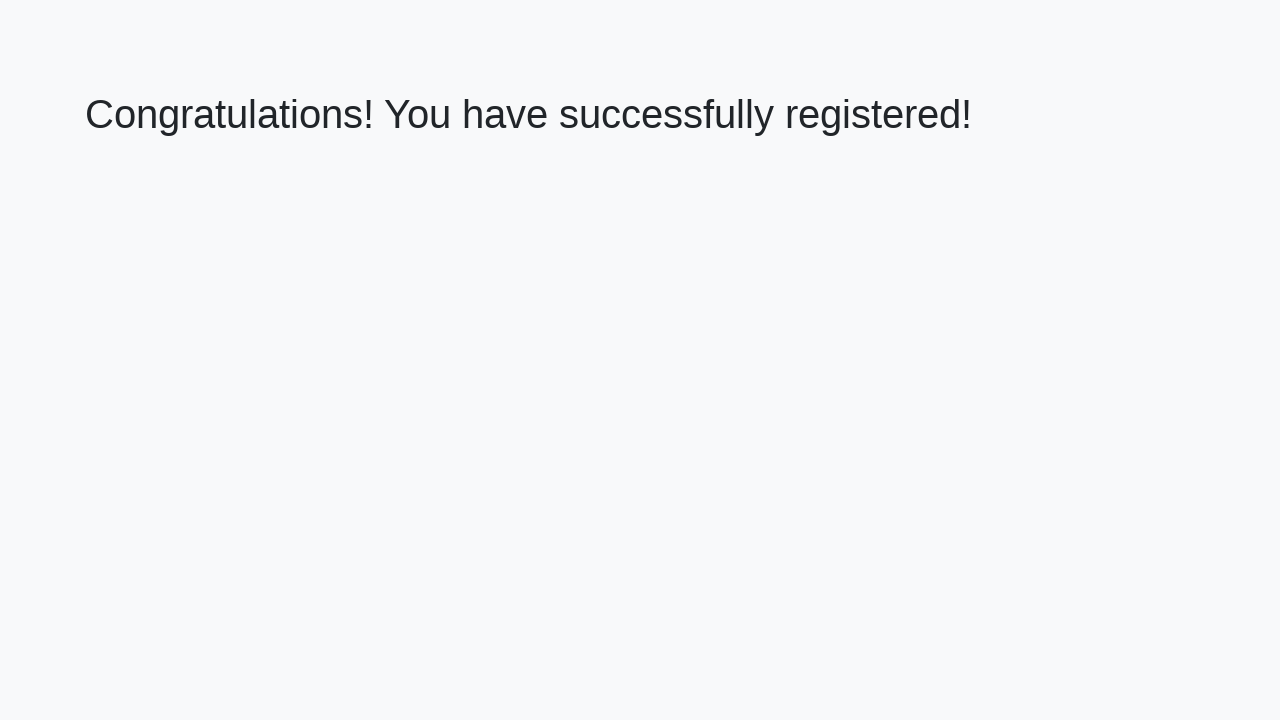

Success message element appeared
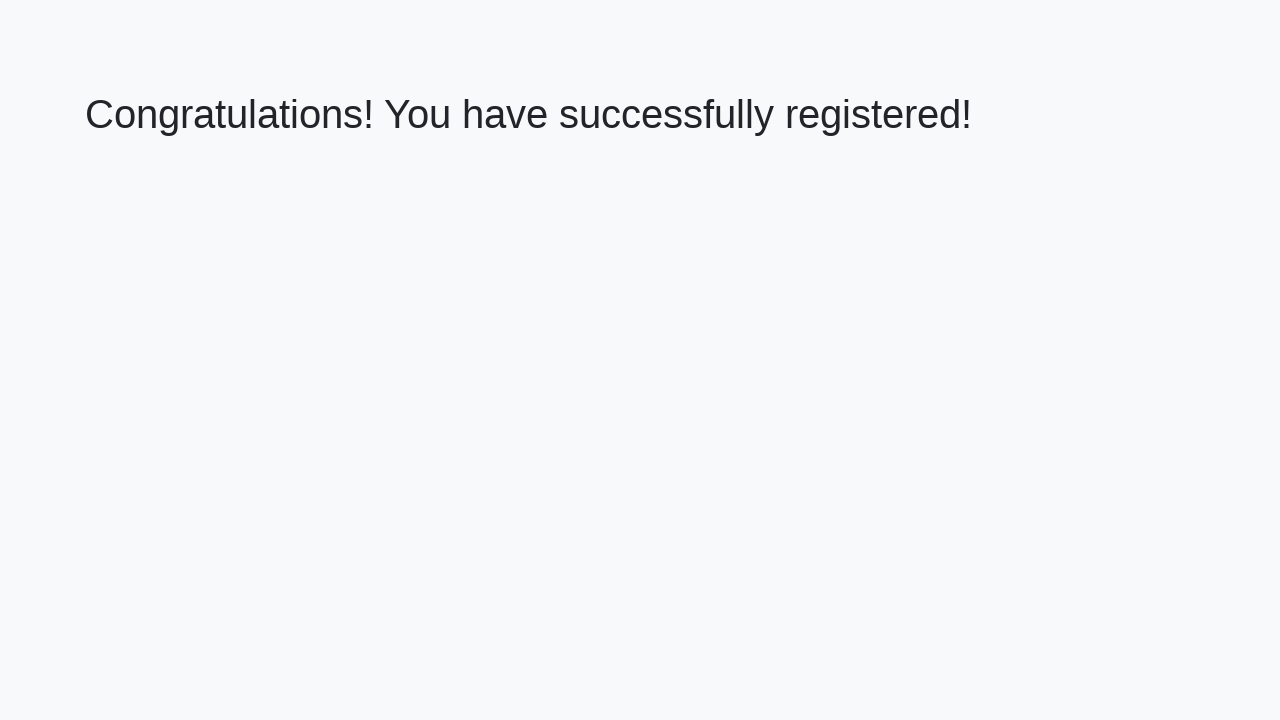

Retrieved success message text content
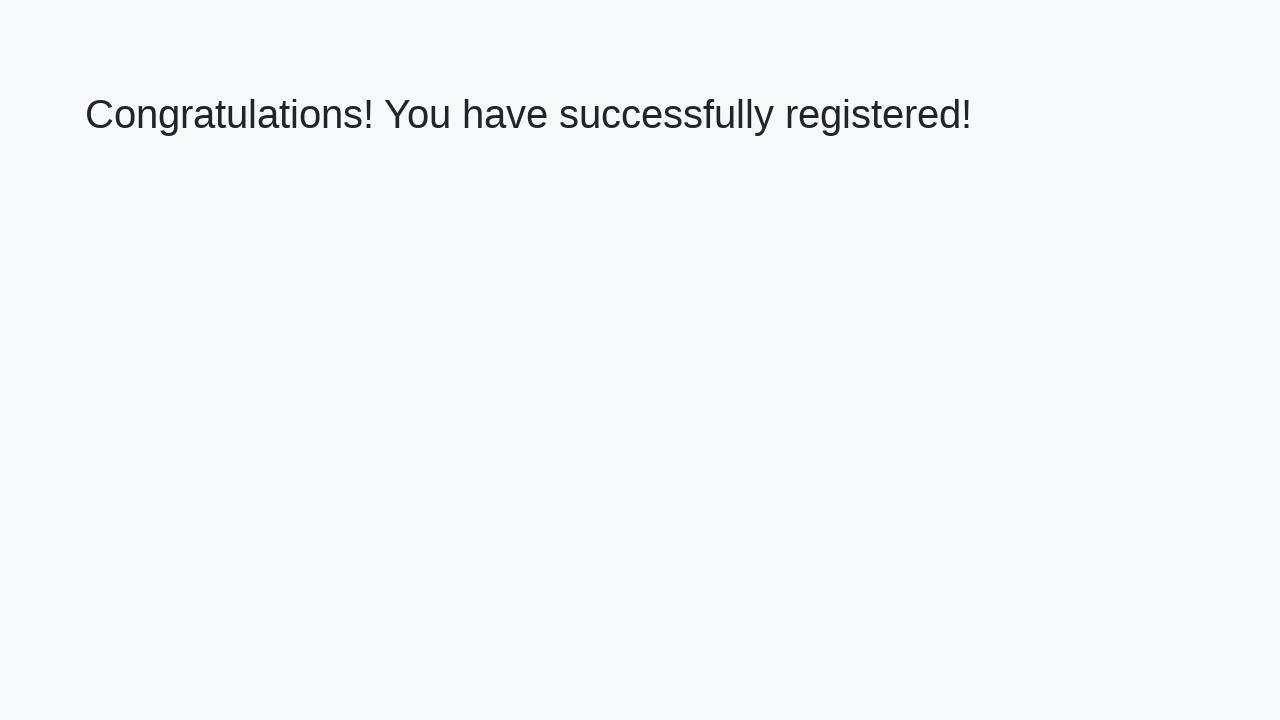

Verified success message: 'Congratulations! You have successfully registered!'
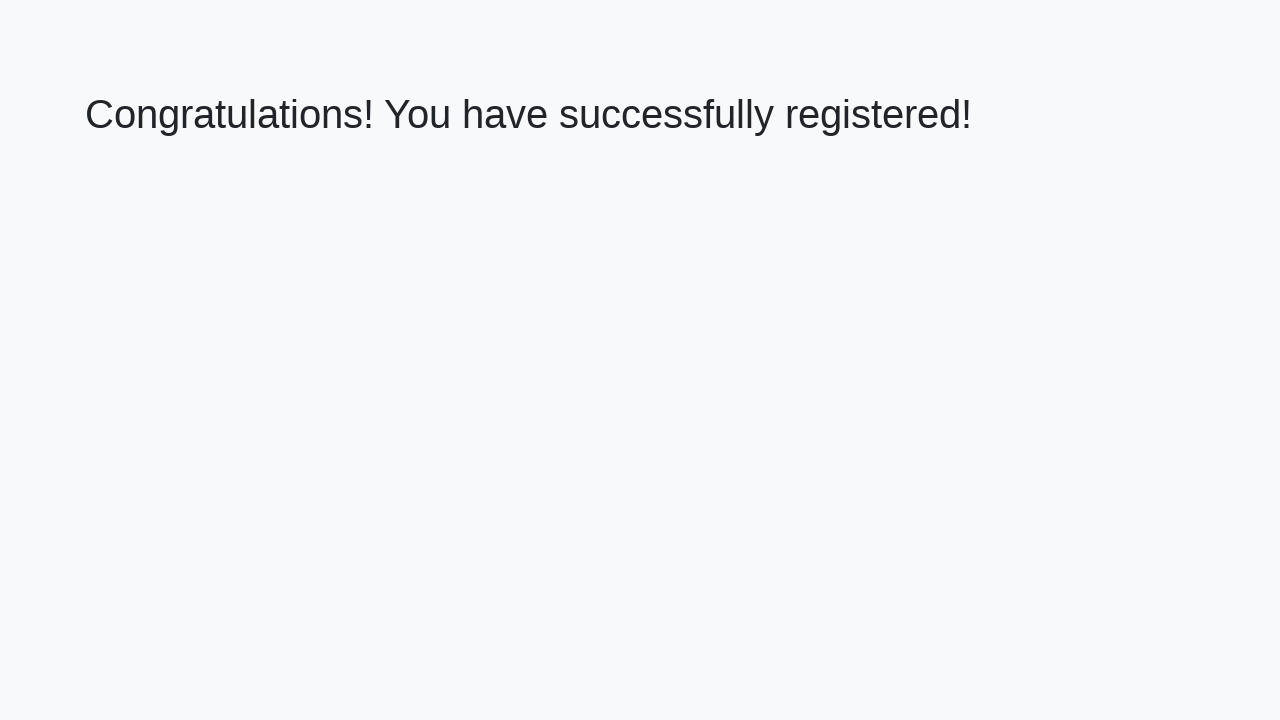

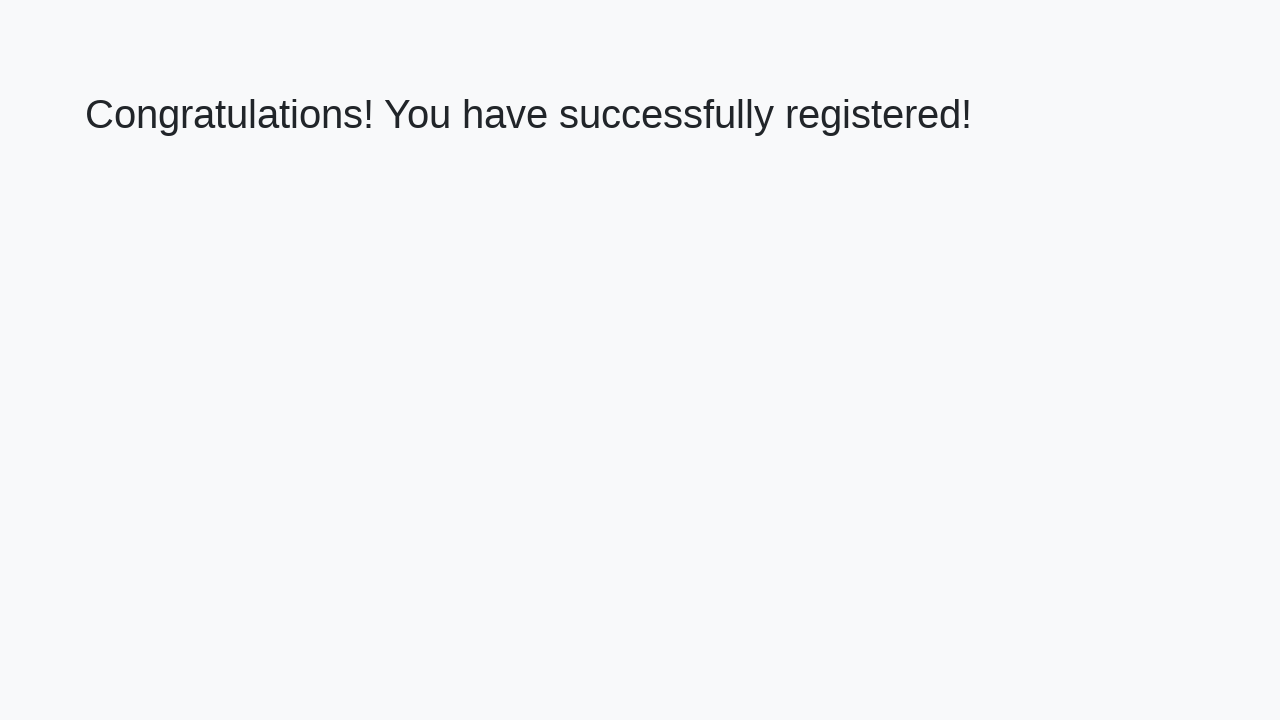